Tests search functionality by entering a search term and clicking the search button

Starting URL: https://ecommerce-playground.lambdatest.io/

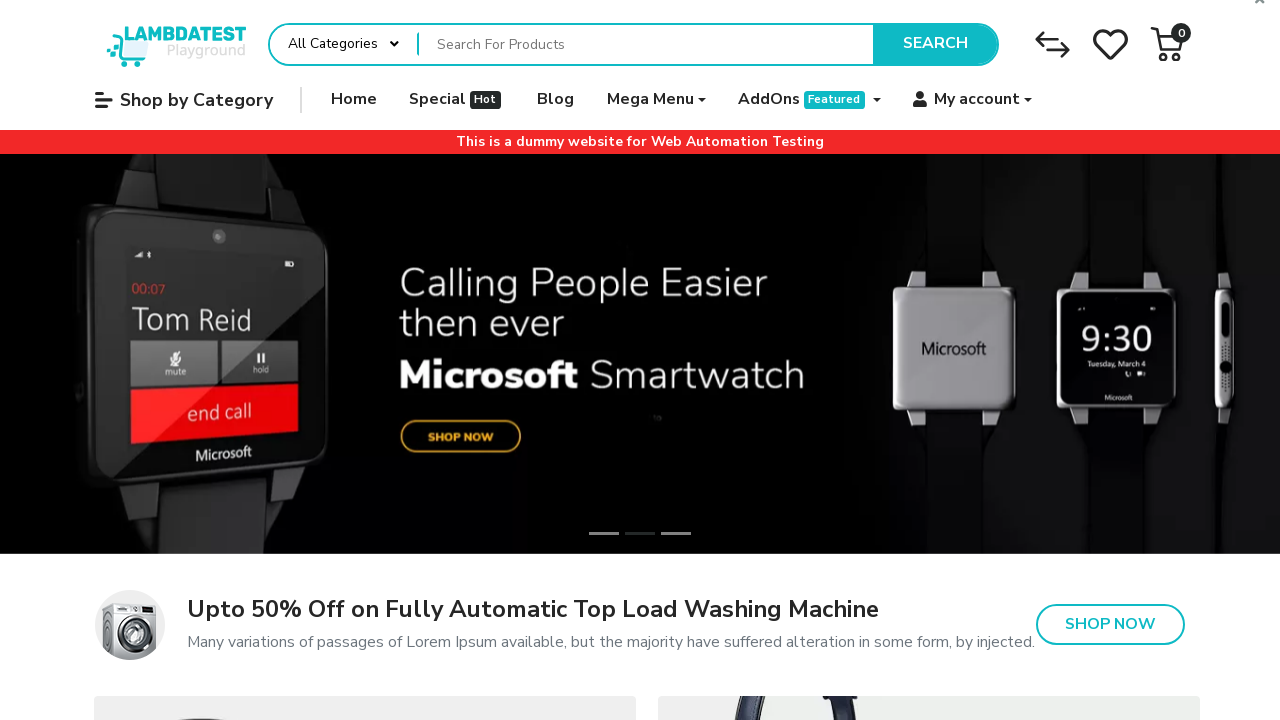

Filled search box with 'iPhone' on input[name='search']
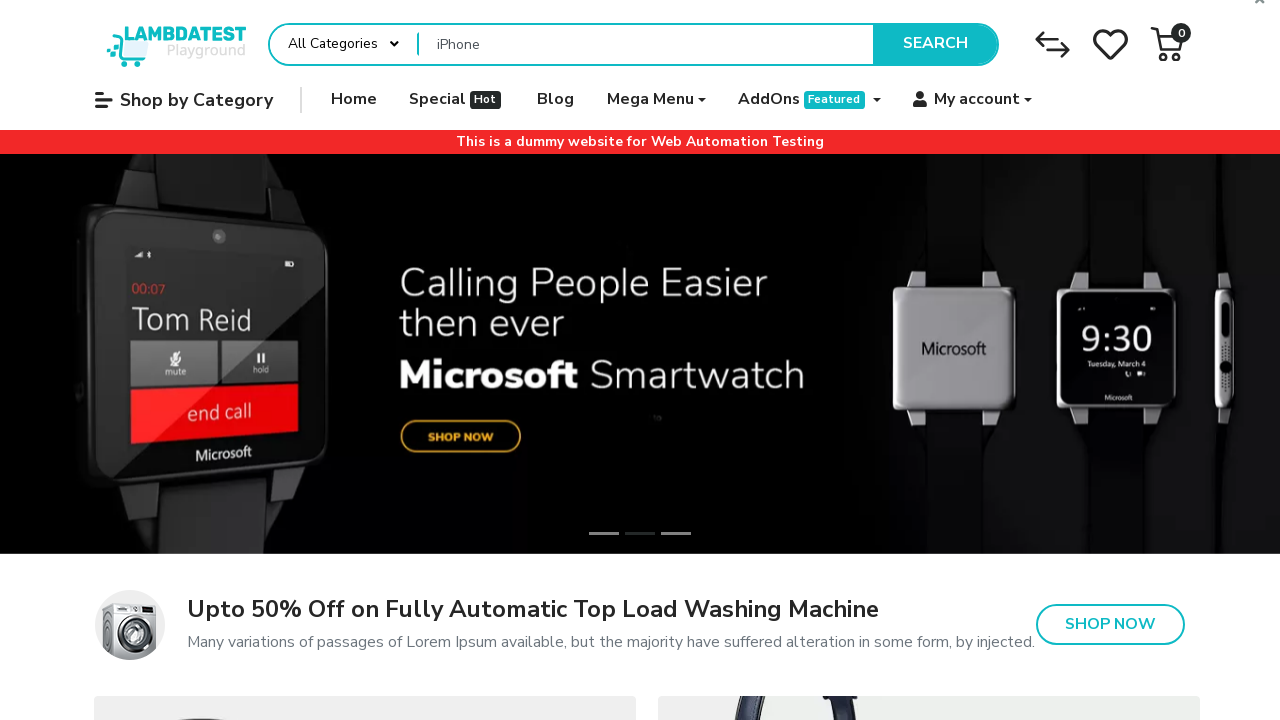

Clicked search button to perform search at (935, 44) on button[type='submit']
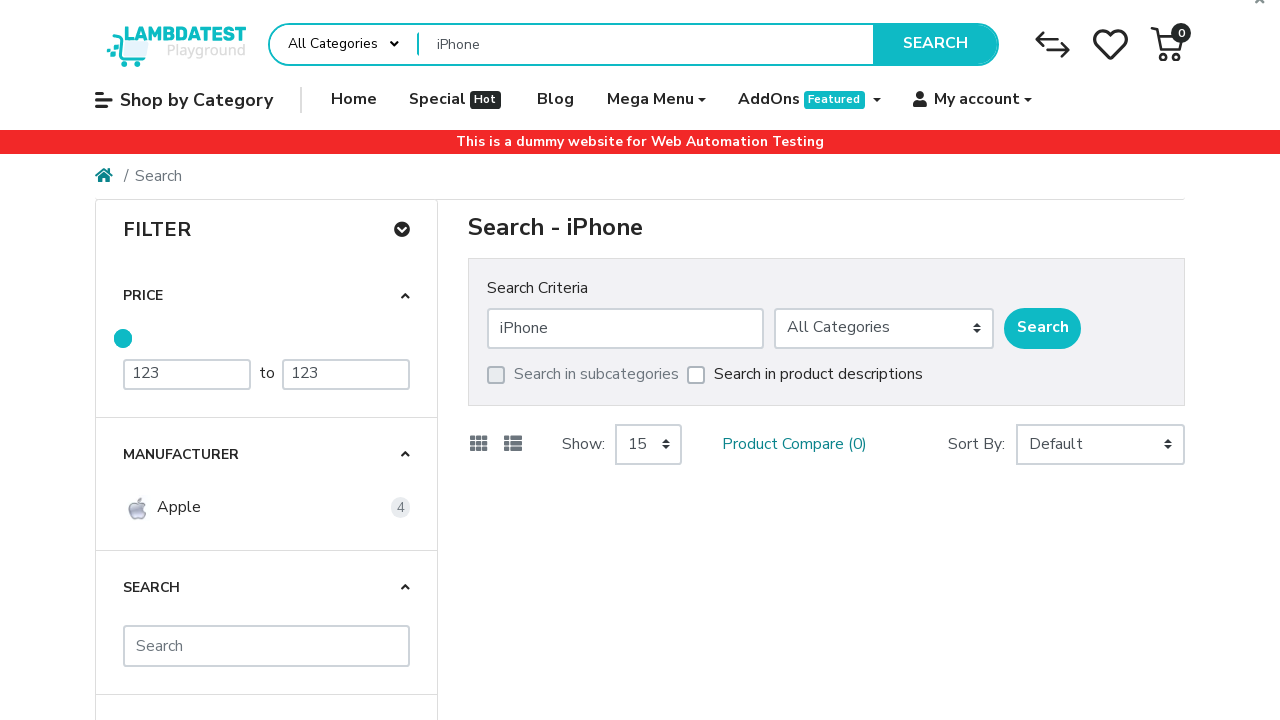

Search results page loaded successfully
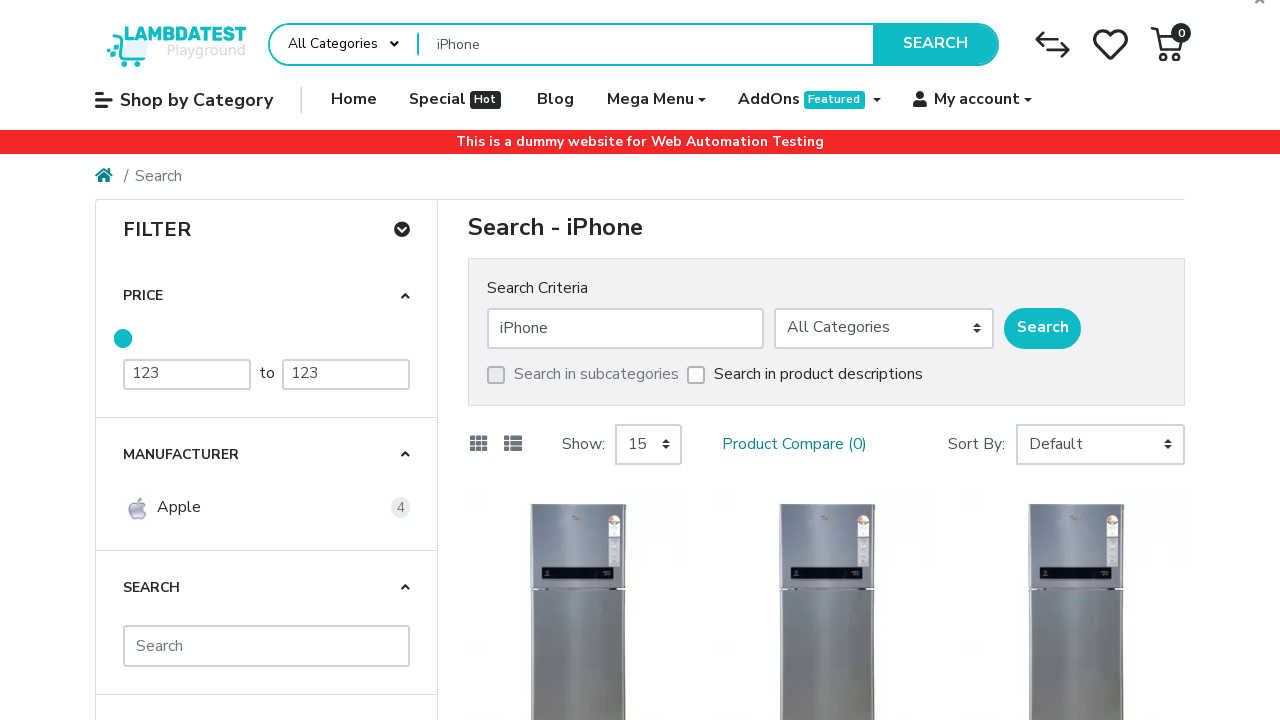

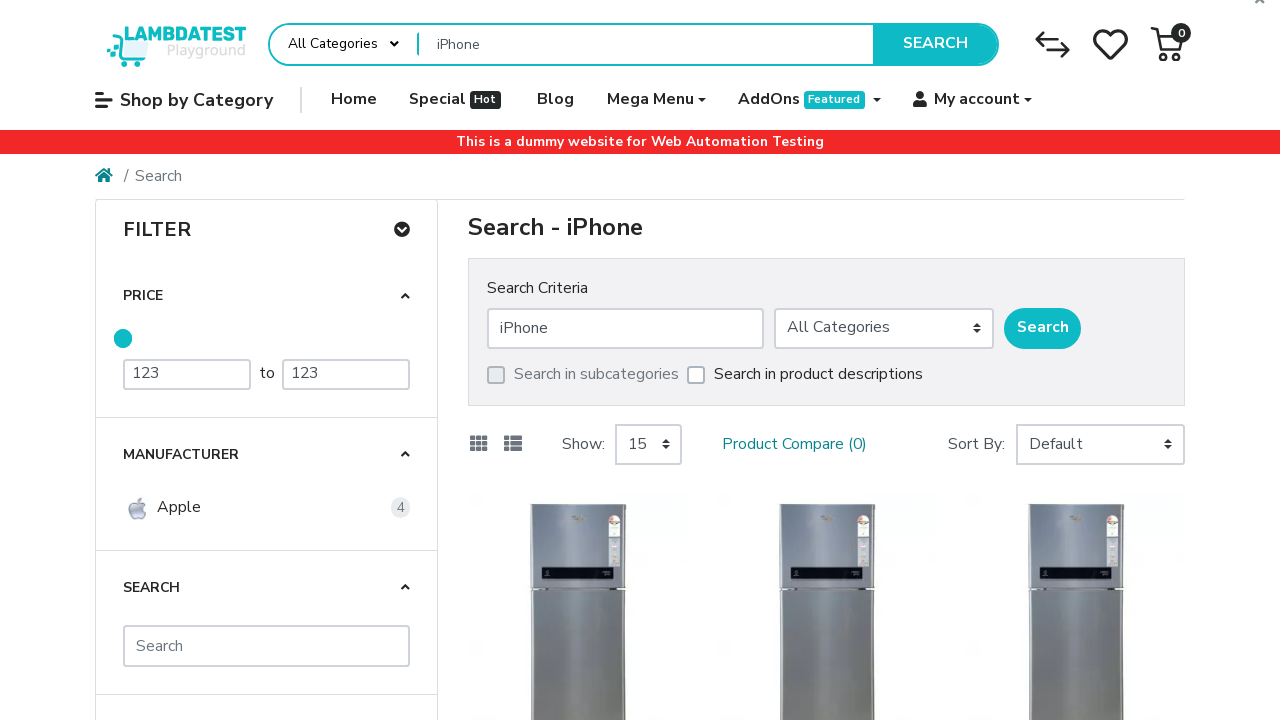